Tests the add/remove elements functionality by clicking the "Add Element" button multiple times to add elements, then removing all added elements one by one

Starting URL: https://the-internet.herokuapp.com/add_remove_elements/

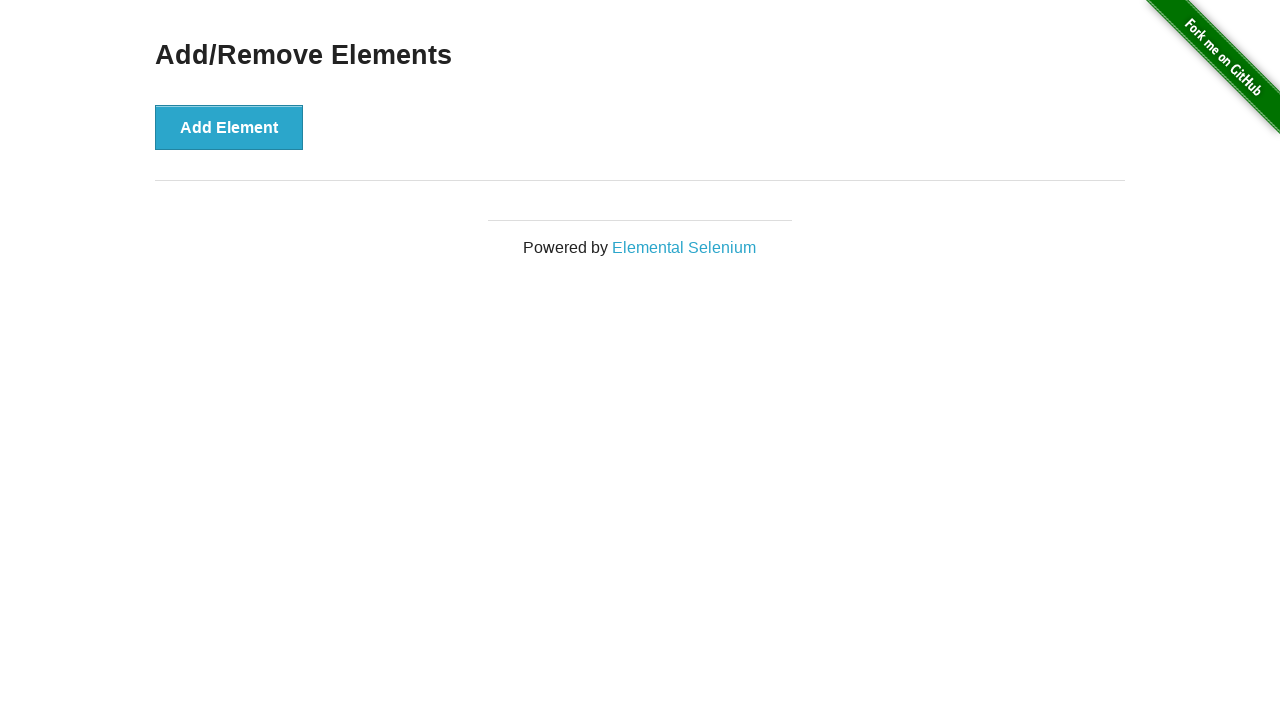

Clicked 'Add Element' button (1st time) at (229, 127) on button >> internal:has-text="Add Element"i
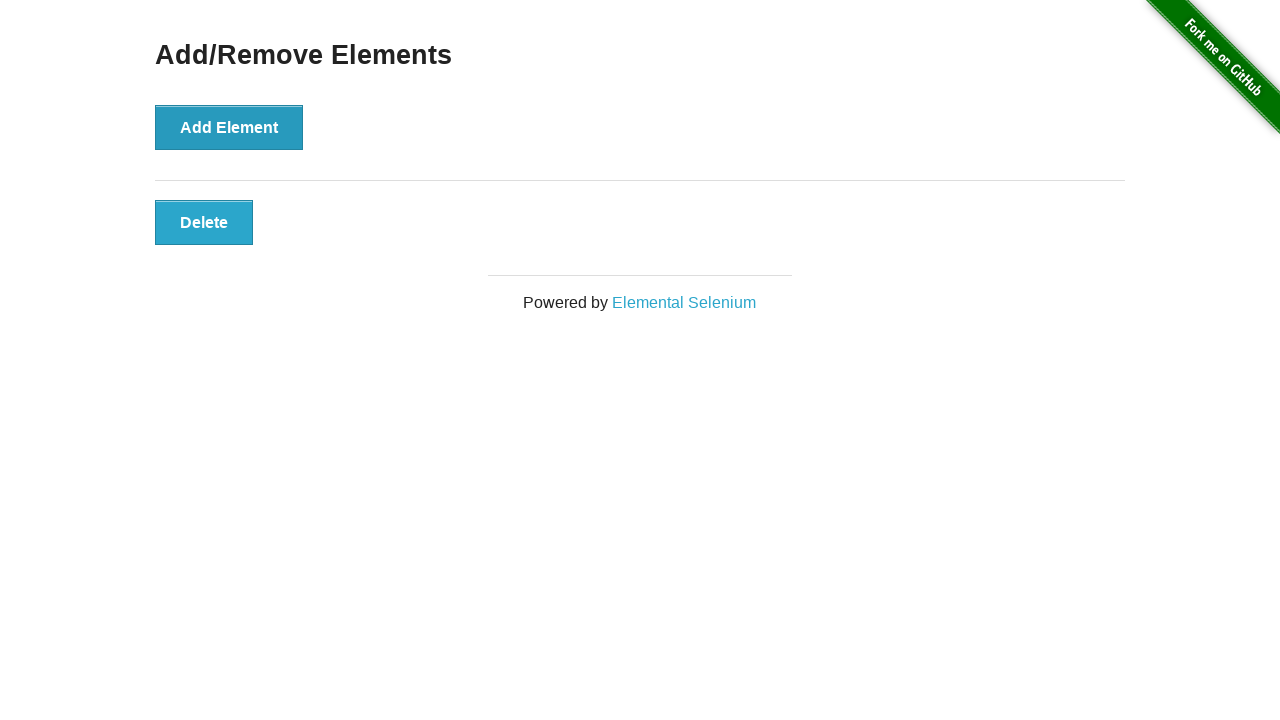

Clicked 'Add Element' button (2nd time) at (229, 127) on button >> internal:has-text="Add Element"i
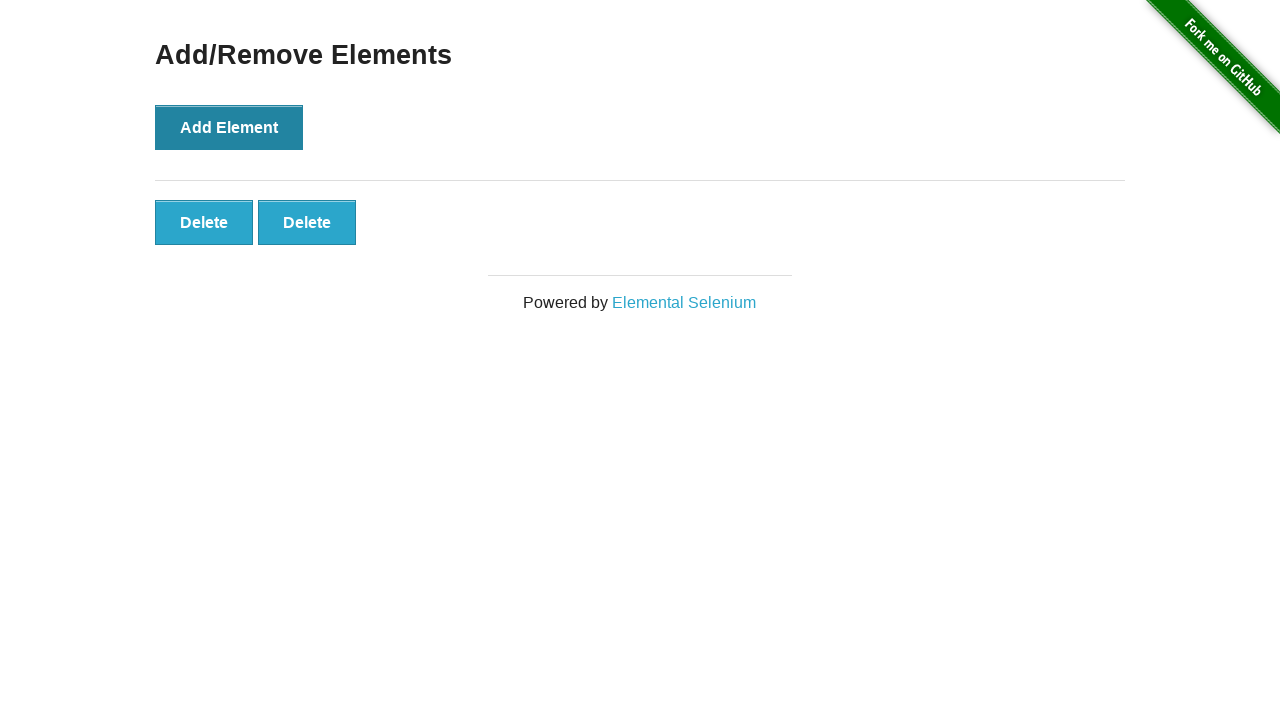

Clicked 'Add Element' button (3rd time) at (229, 127) on button >> internal:has-text="Add Element"i
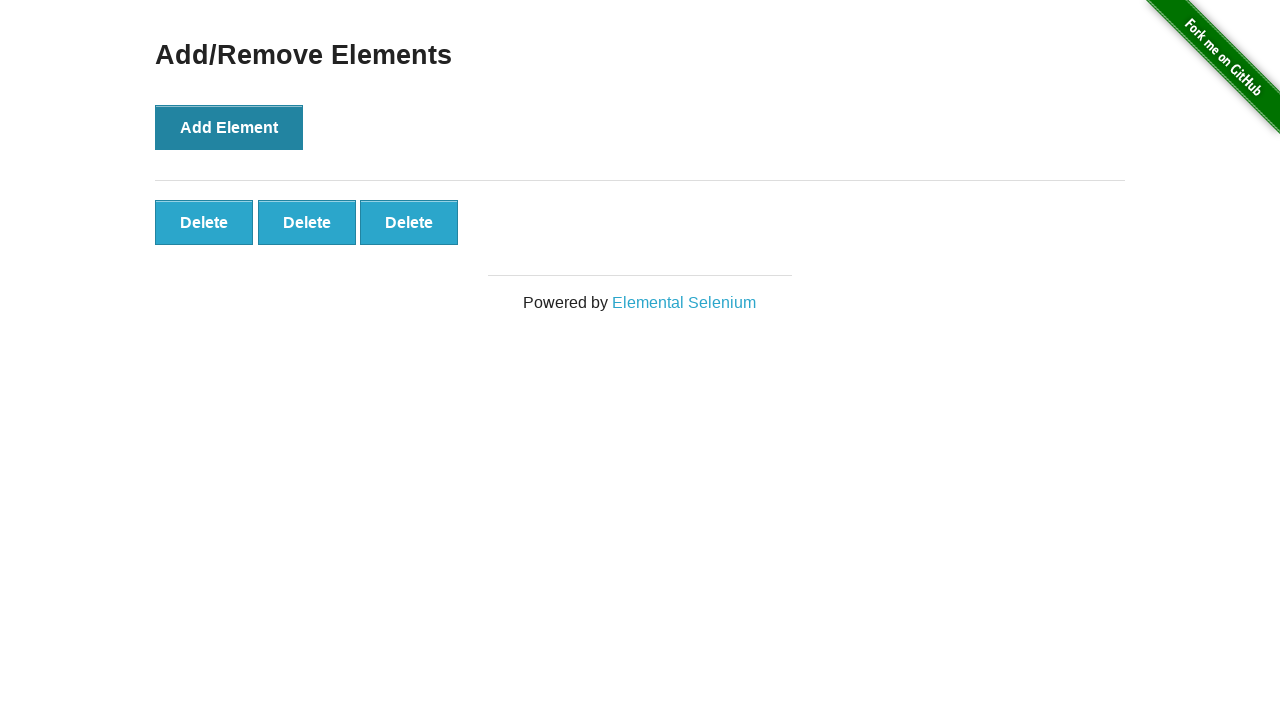

Clicked 'Add Element' button (4th time) at (229, 127) on button >> internal:has-text="Add Element"i
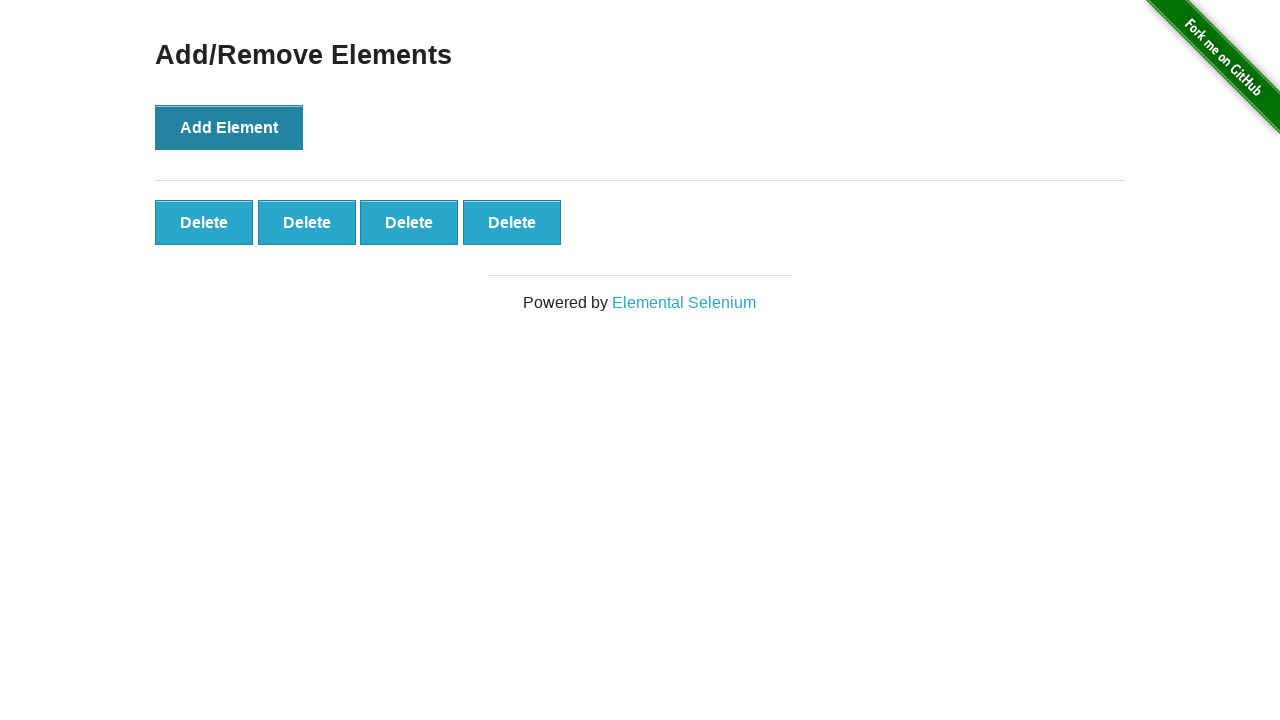

Clicked 'Add Element' button (5th time) at (229, 127) on button >> internal:has-text="Add Element"i
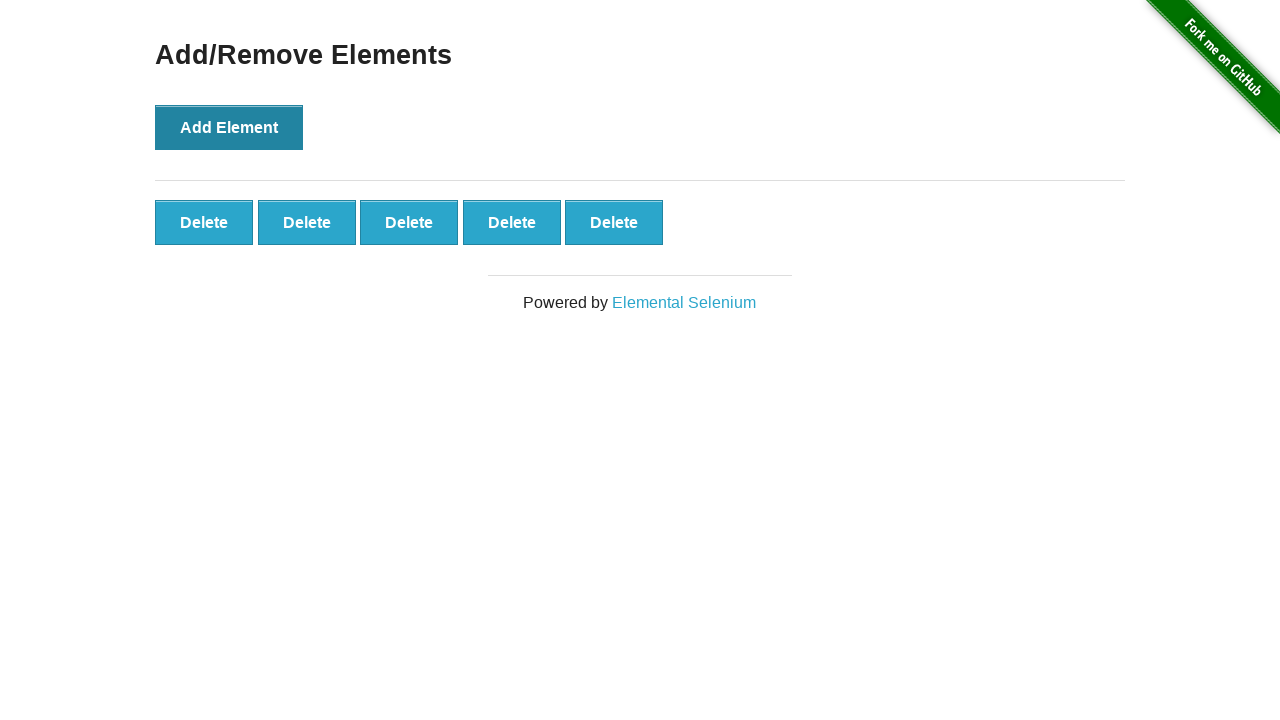

Clicked delete button to remove an element at (204, 222) on .added-manually >> nth=0
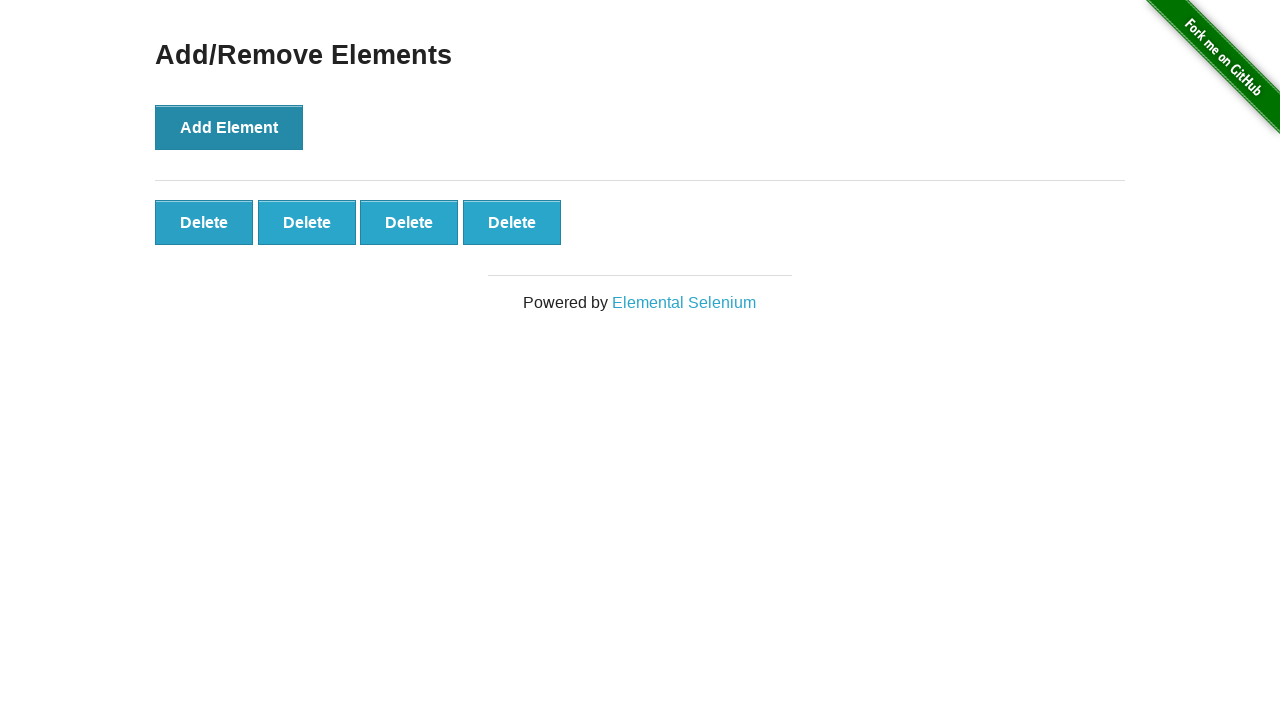

Waited 200ms for UI update
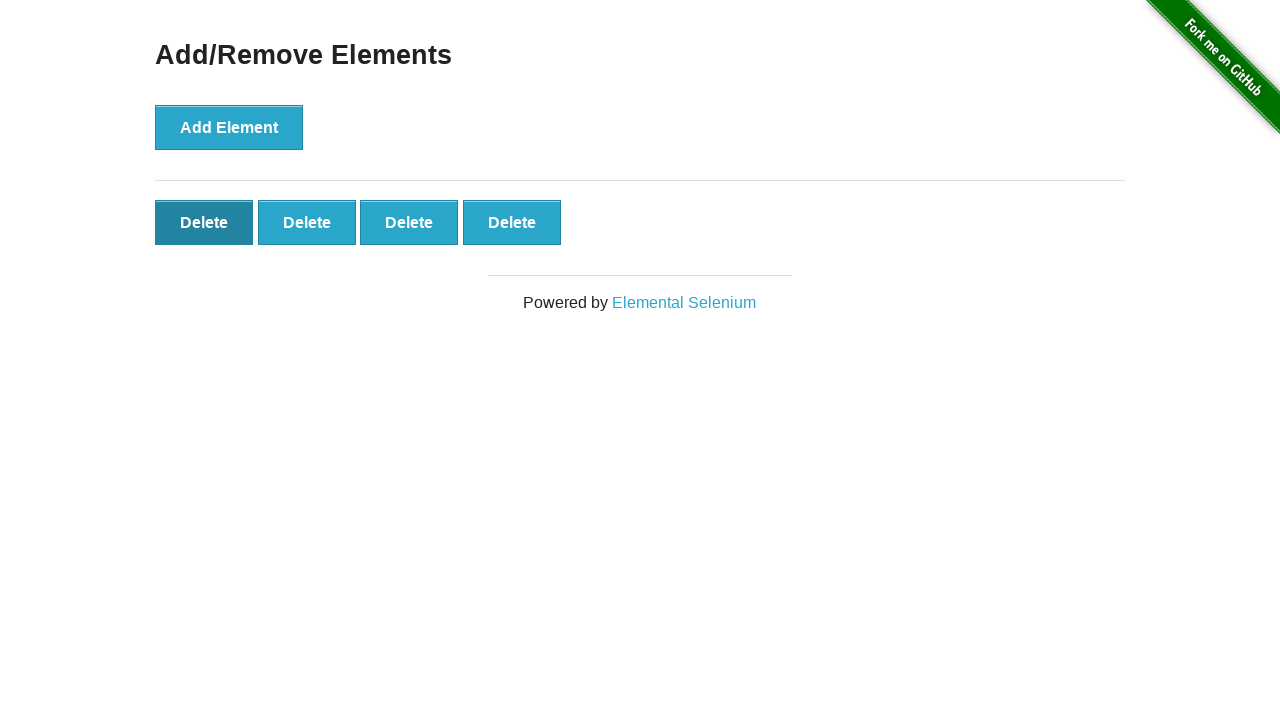

Clicked delete button to remove an element at (204, 222) on .added-manually >> nth=0
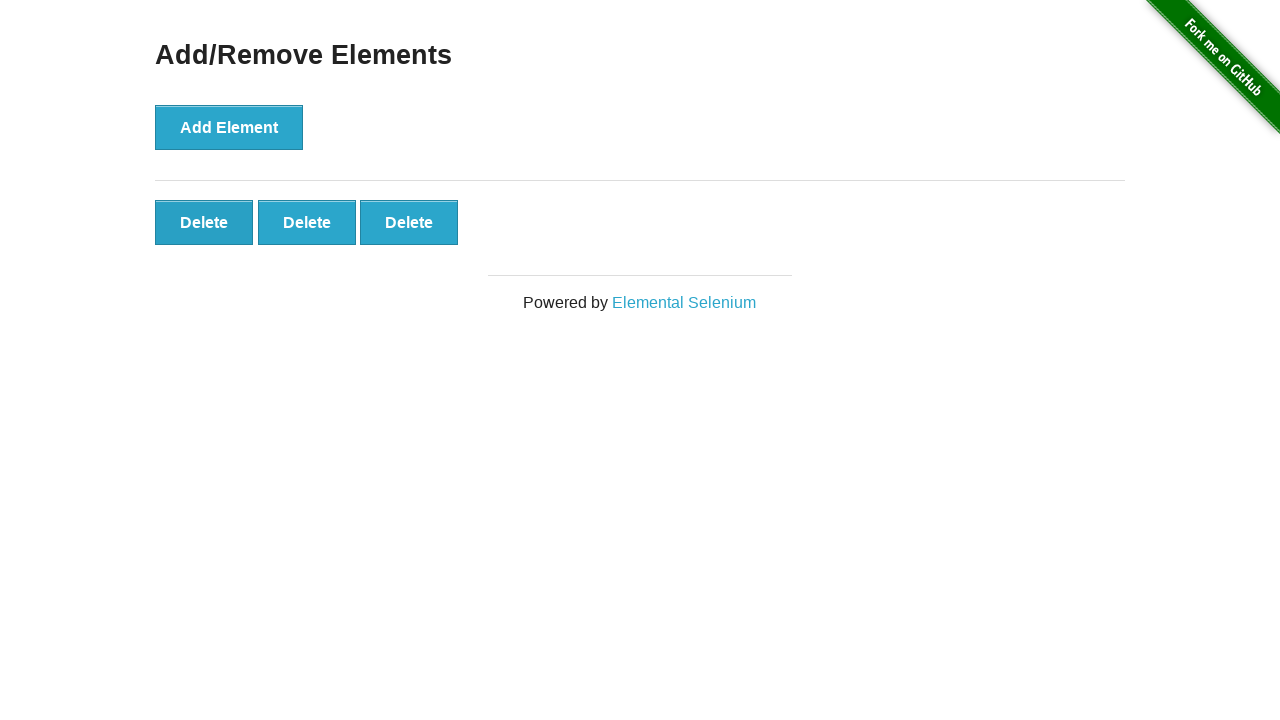

Waited 200ms for UI update
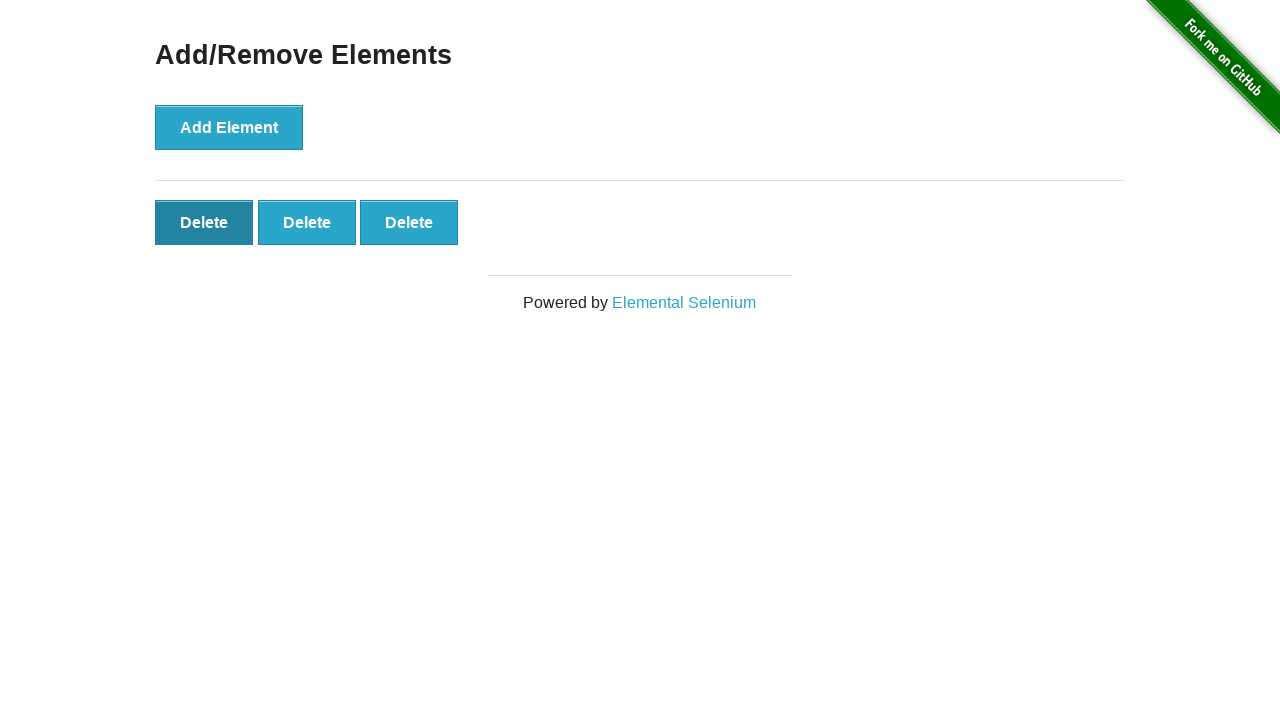

Clicked delete button to remove an element at (204, 222) on .added-manually >> nth=0
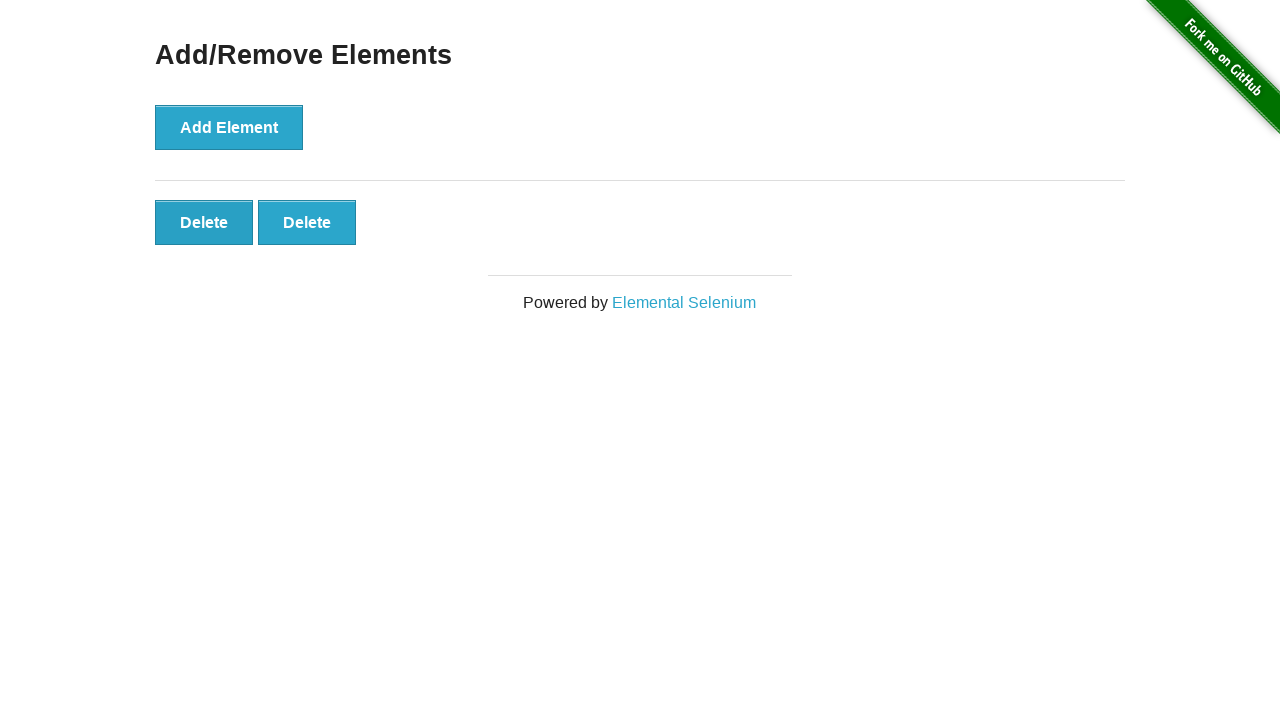

Waited 200ms for UI update
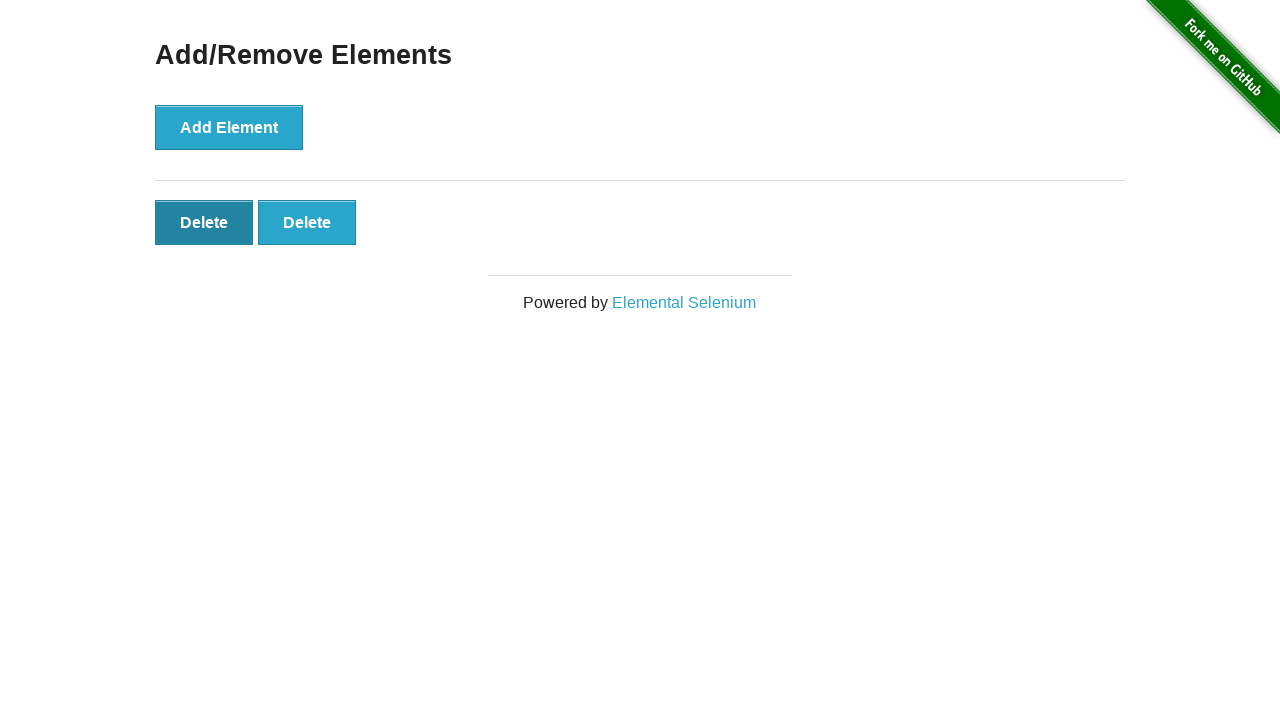

Clicked delete button to remove an element at (204, 222) on .added-manually >> nth=0
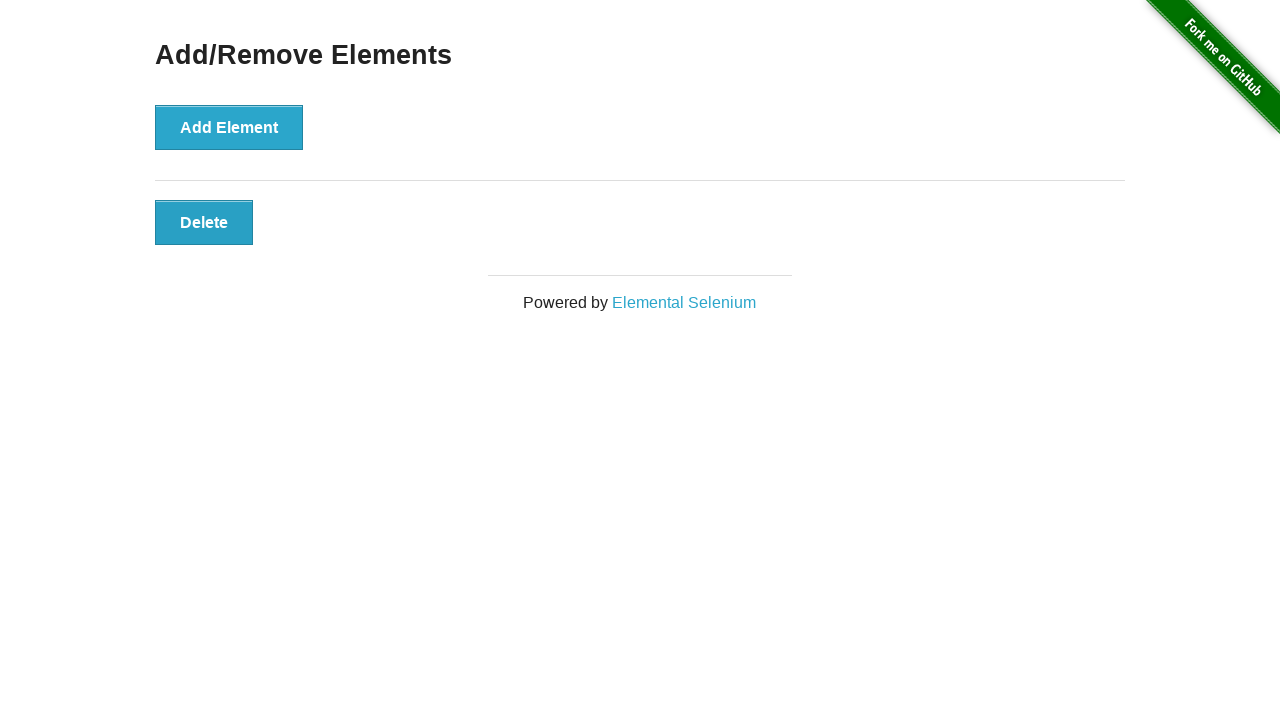

Waited 200ms for UI update
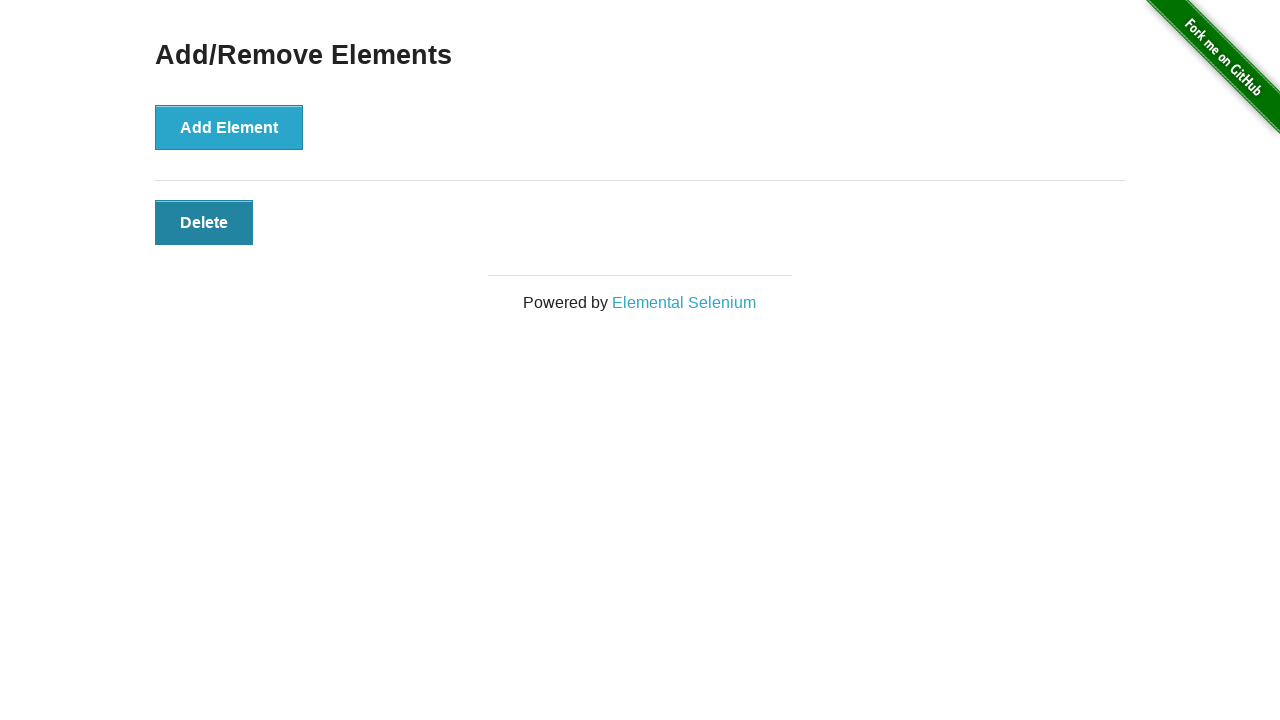

Clicked delete button to remove an element at (204, 222) on .added-manually >> nth=0
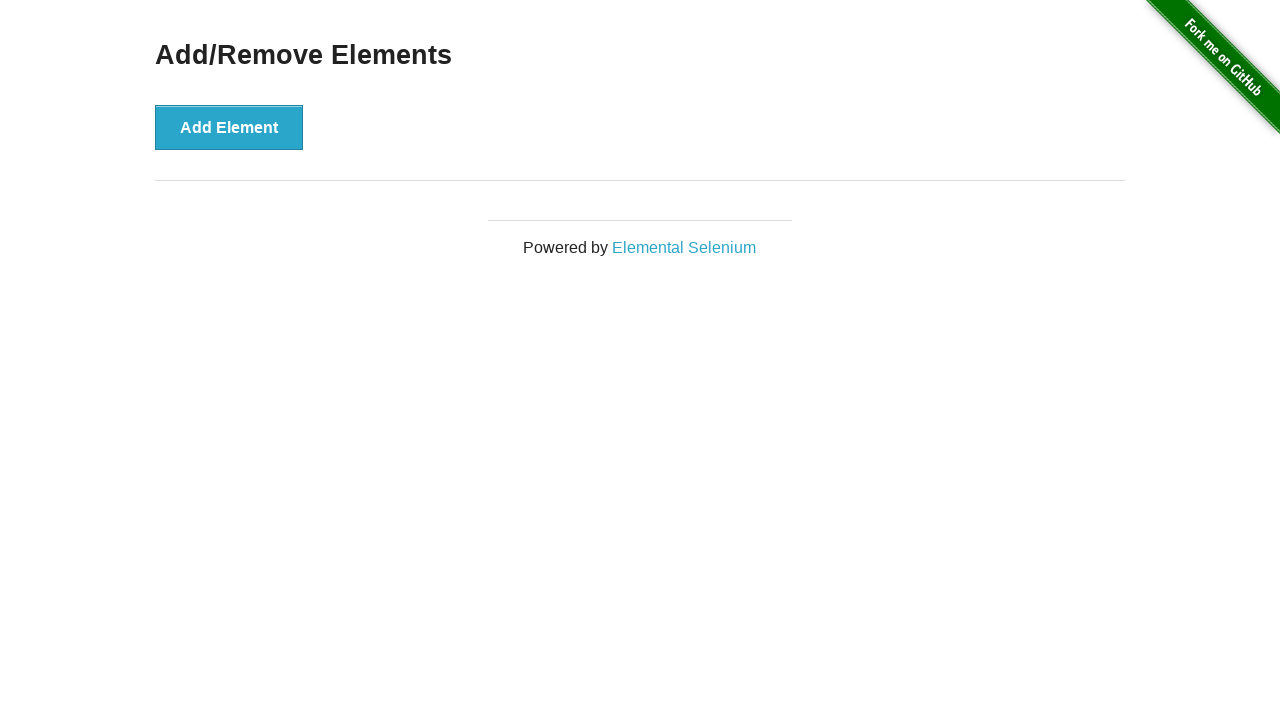

Waited 200ms for UI update
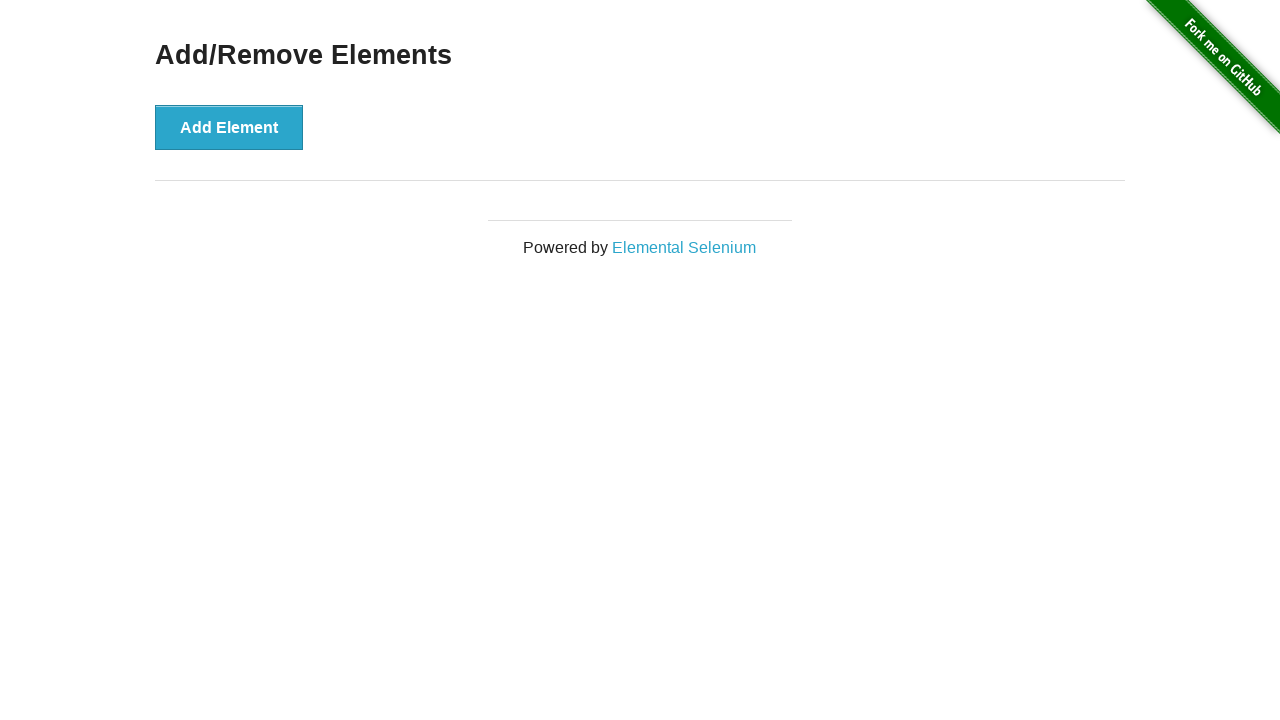

All added elements have been removed
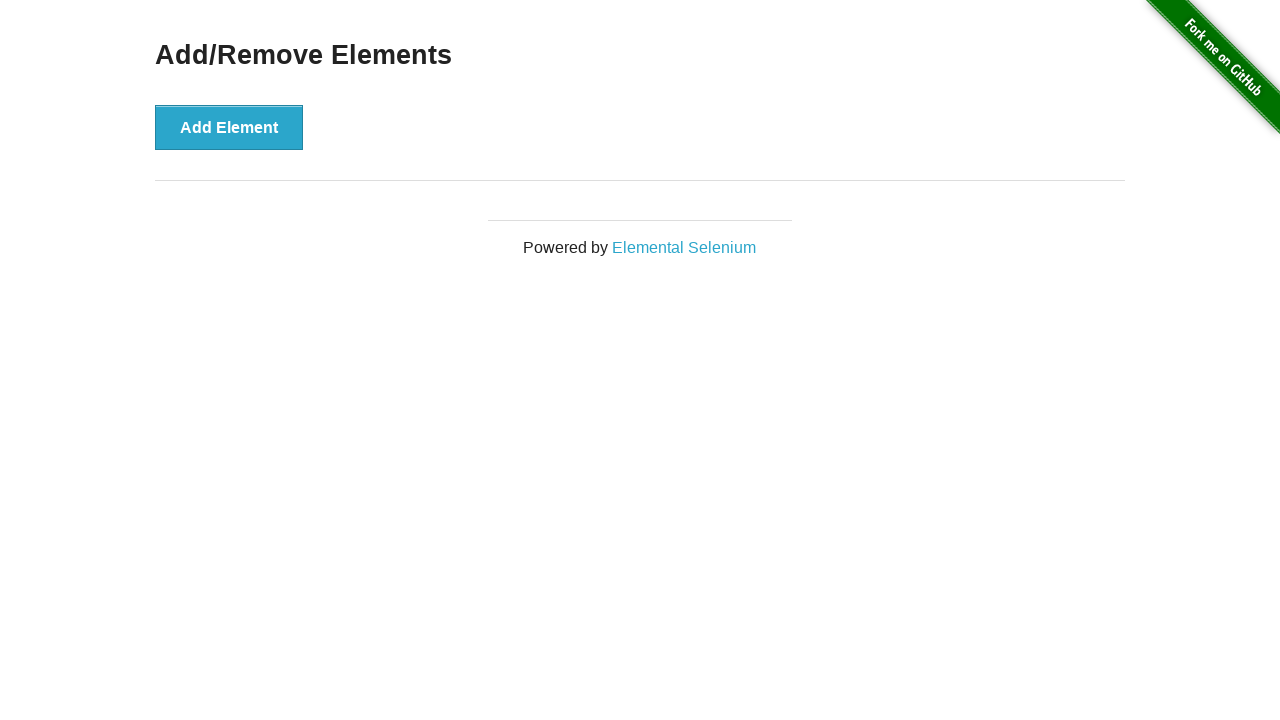

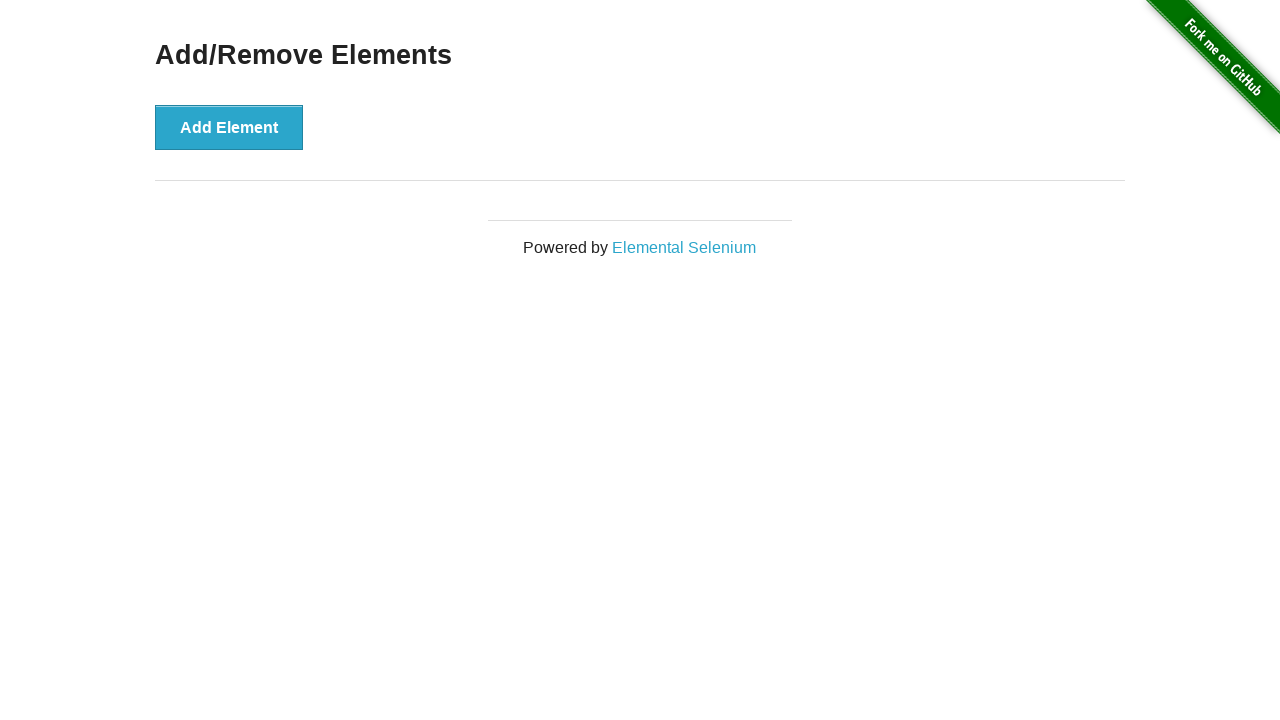